Tests the autocomplete functionality by typing "ind" into an autocomplete input field and using arrow keys to navigate through the suggestions dropdown.

Starting URL: https://www.rahulshettyacademy.com/AutomationPractice/

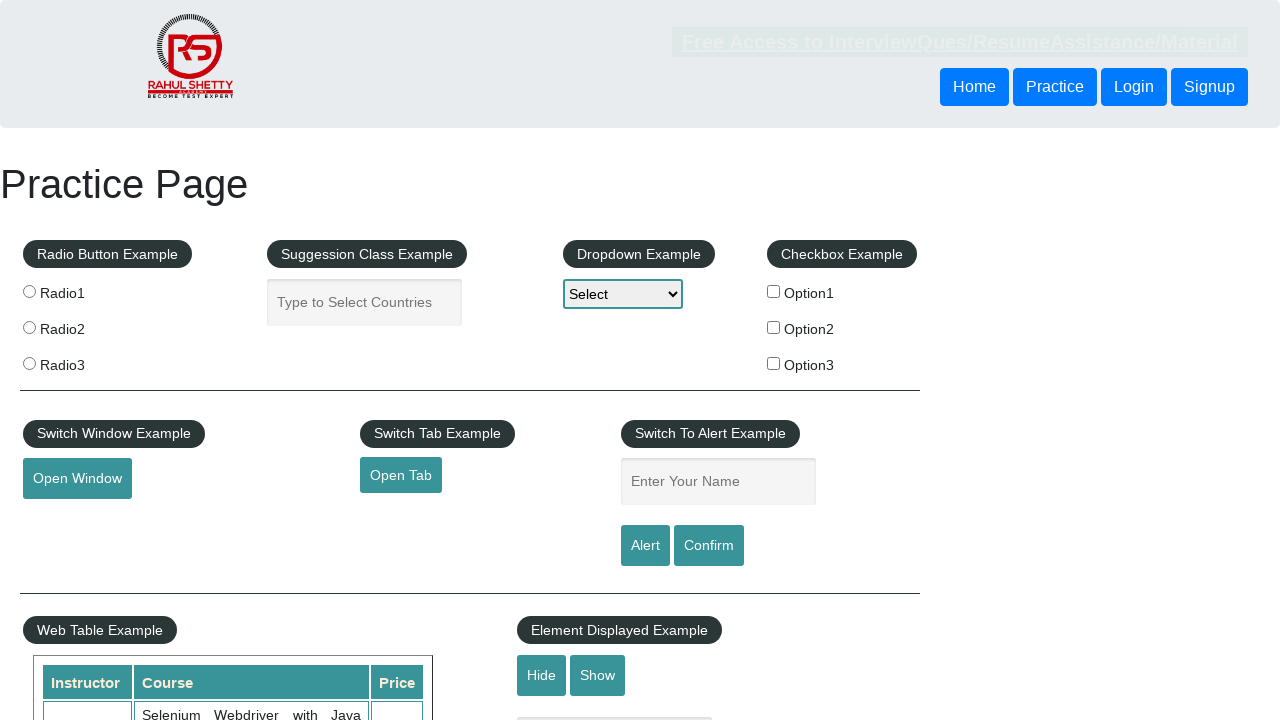

Typed 'ind' into autocomplete input field on #autocomplete
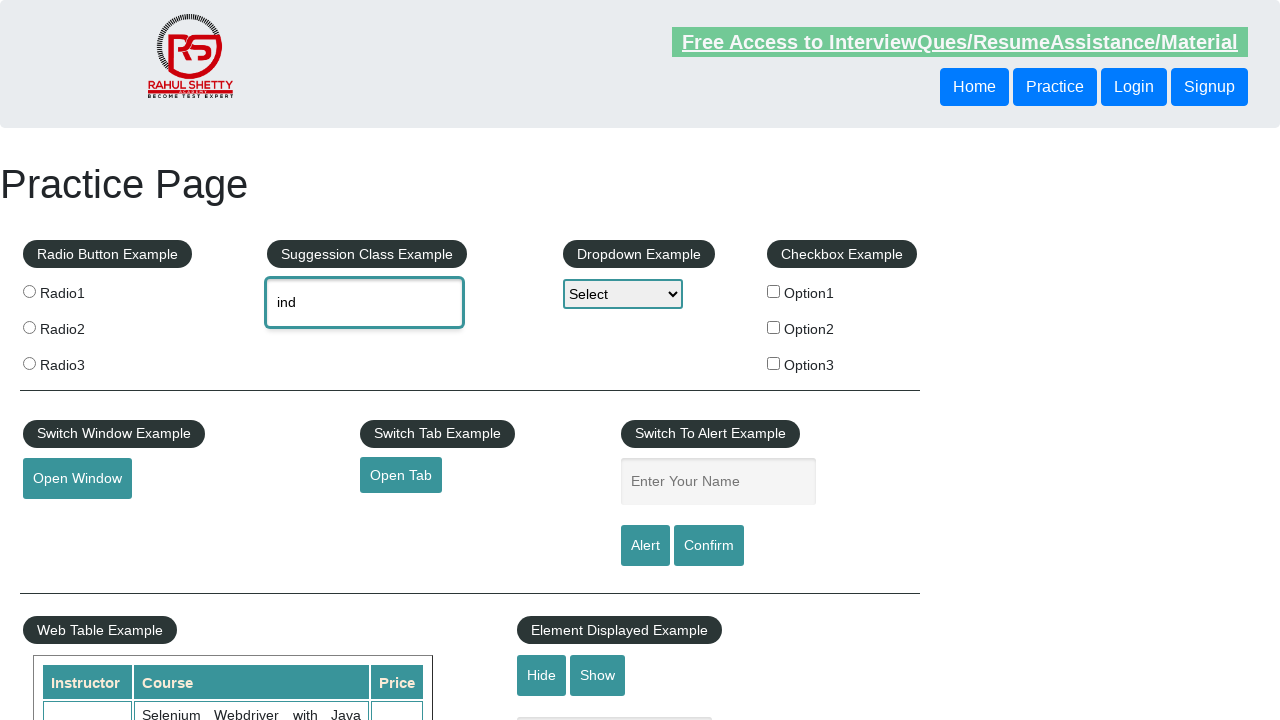

Waited 2 seconds for autocomplete suggestions to appear
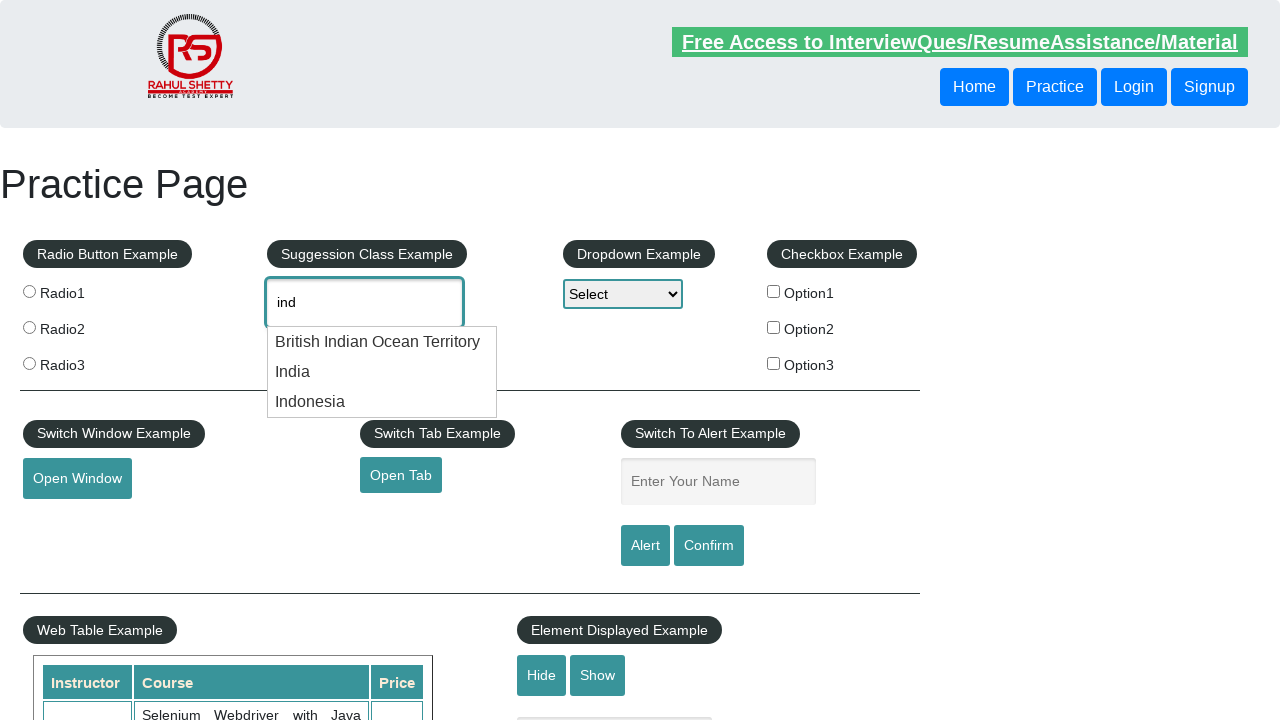

Pressed ArrowDown to navigate to first suggestion on #autocomplete
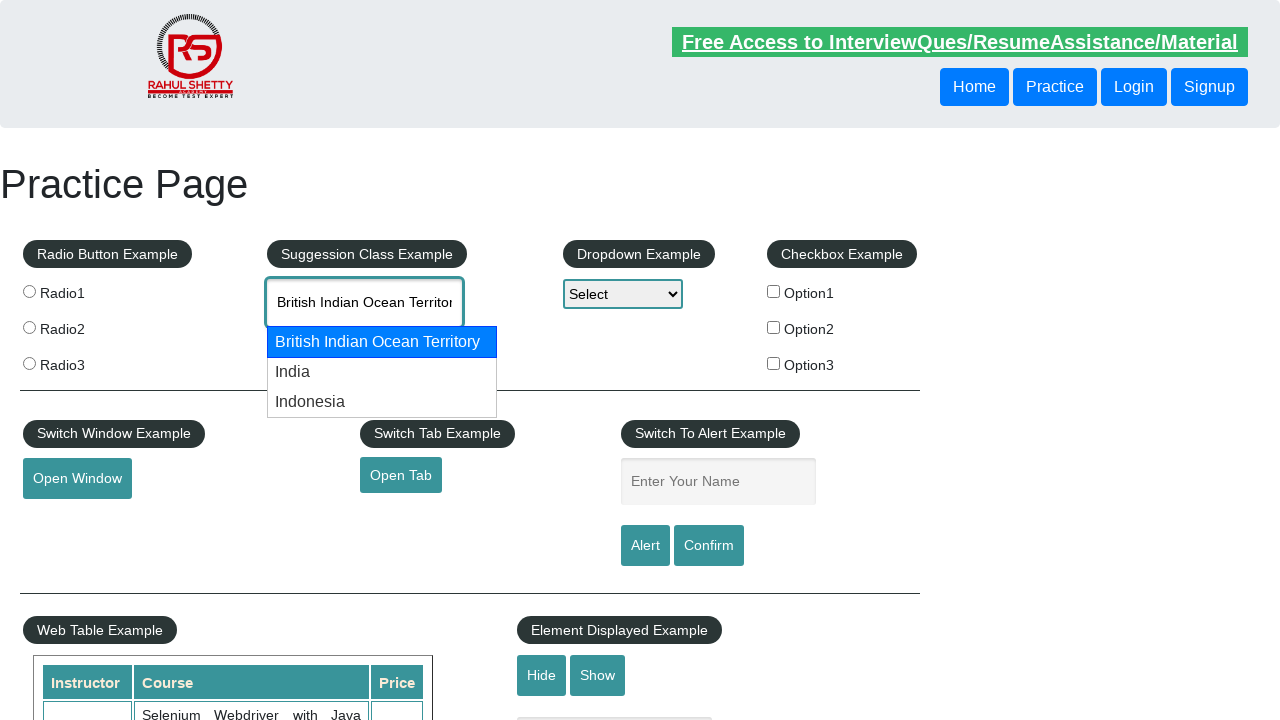

Pressed ArrowDown again to navigate to second suggestion on #autocomplete
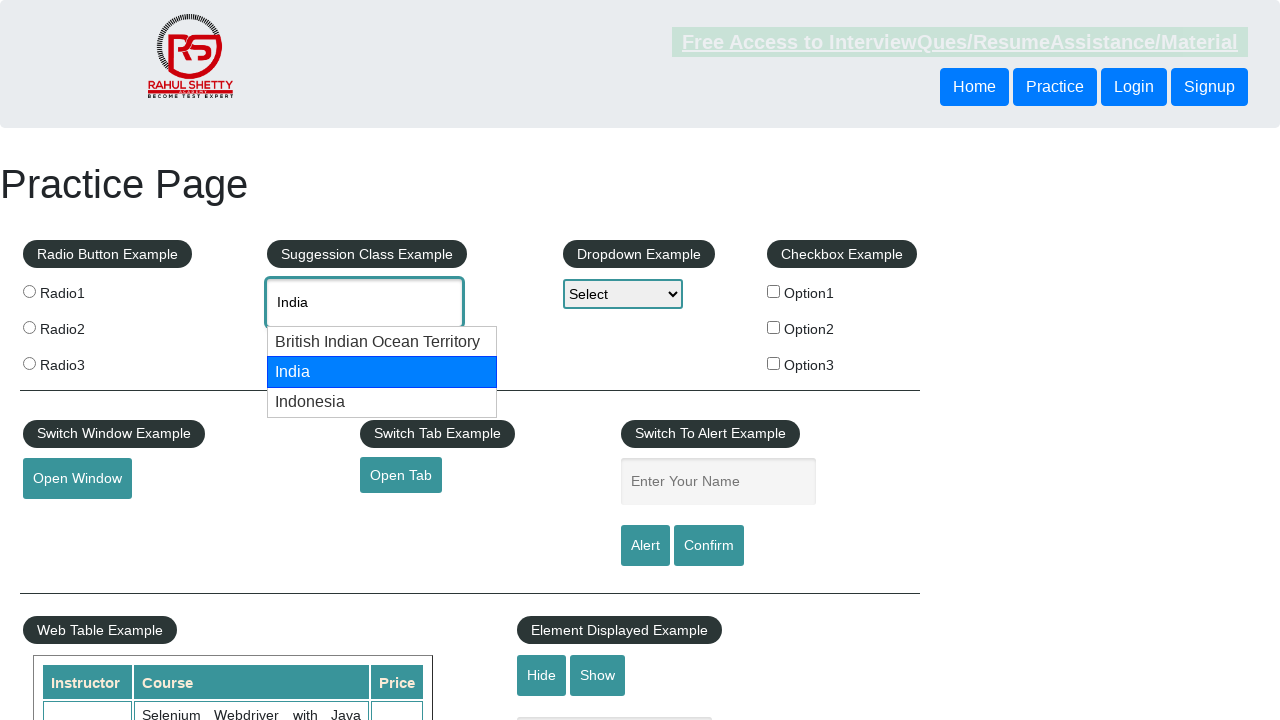

Retrieved autocomplete field value: 'None'
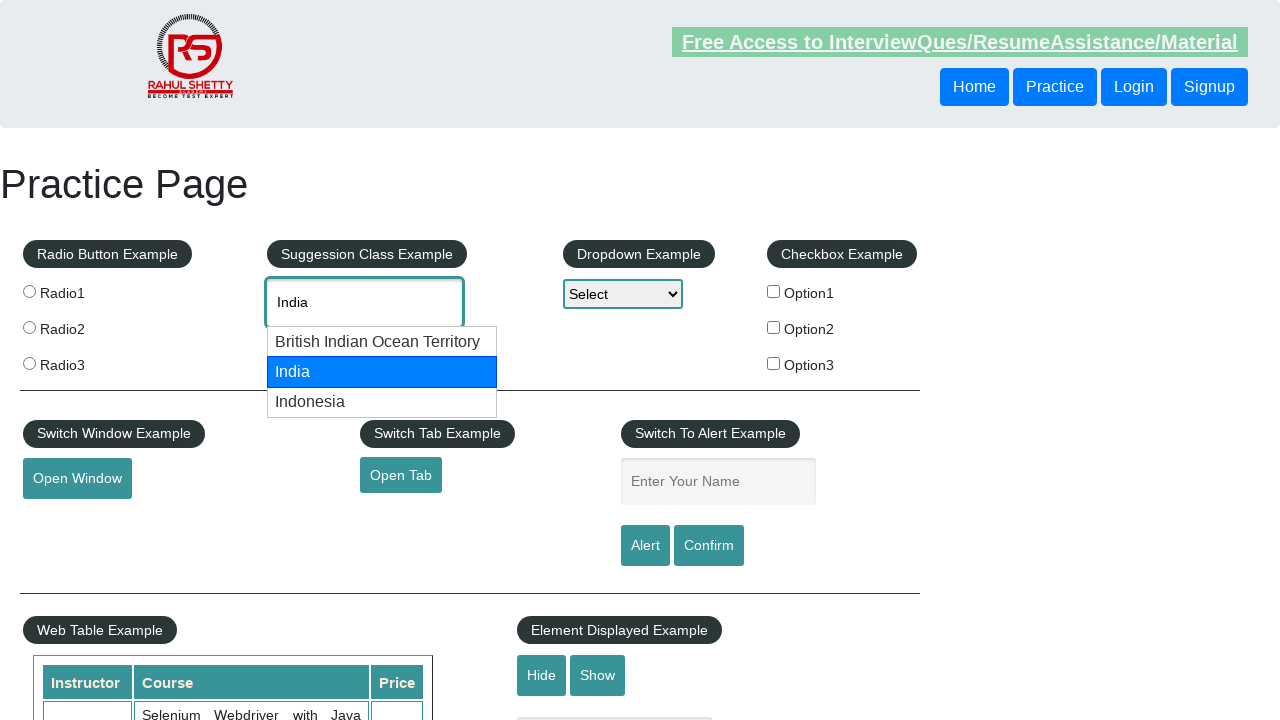

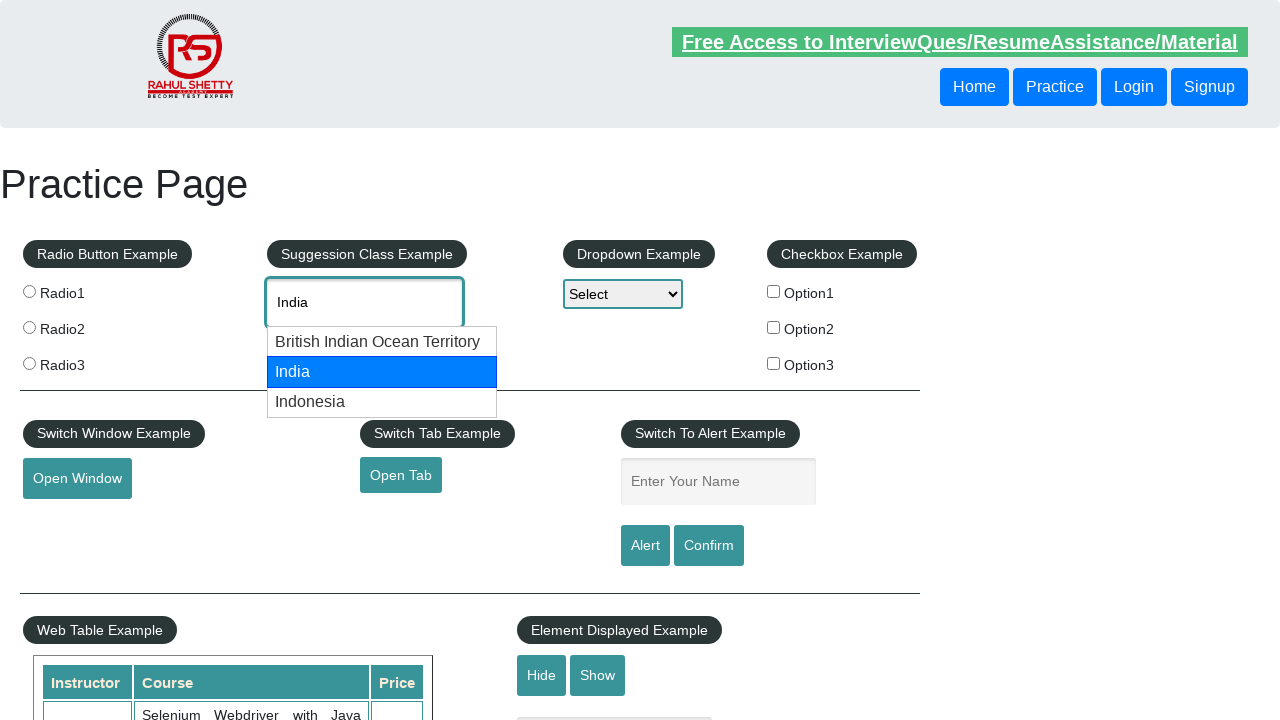